Tests form input and navigation by filling a name field, clicking the shop button using JavaScript executor, and scrolling to the bottom of the page

Starting URL: https://rahulshettyacademy.com/angularpractice/

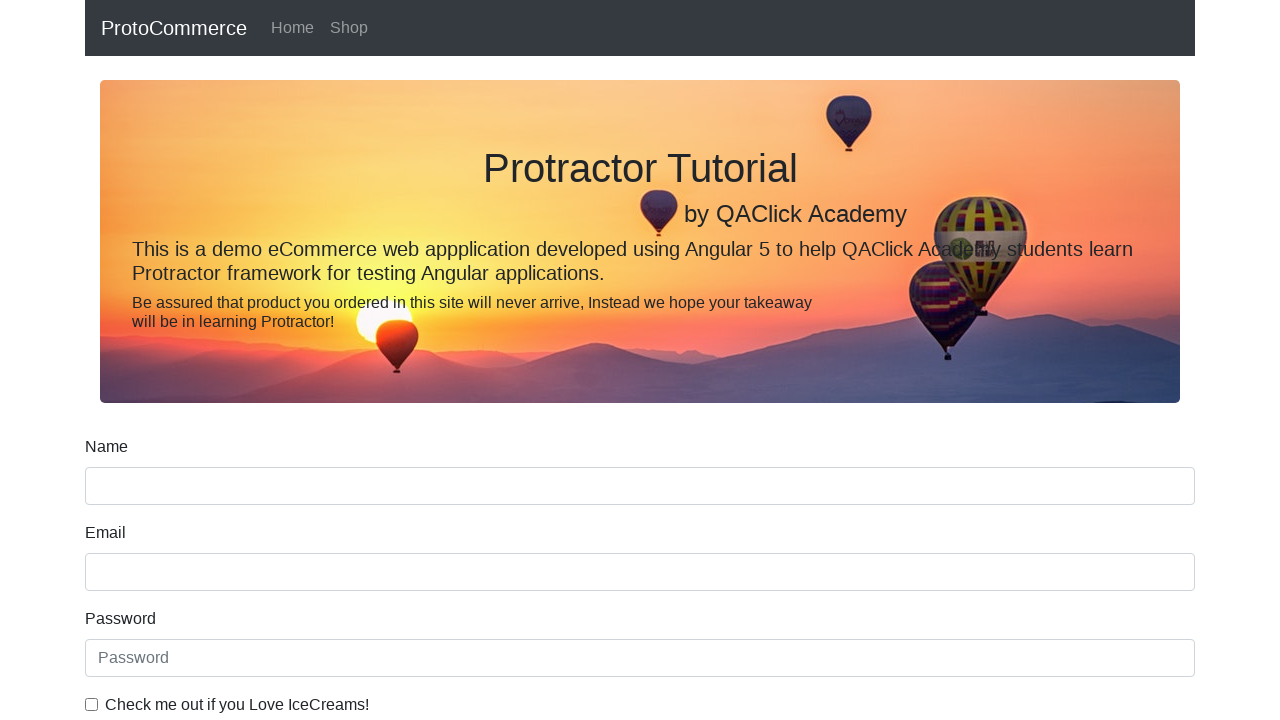

Filled name field with 'shubham' on input[name='name']
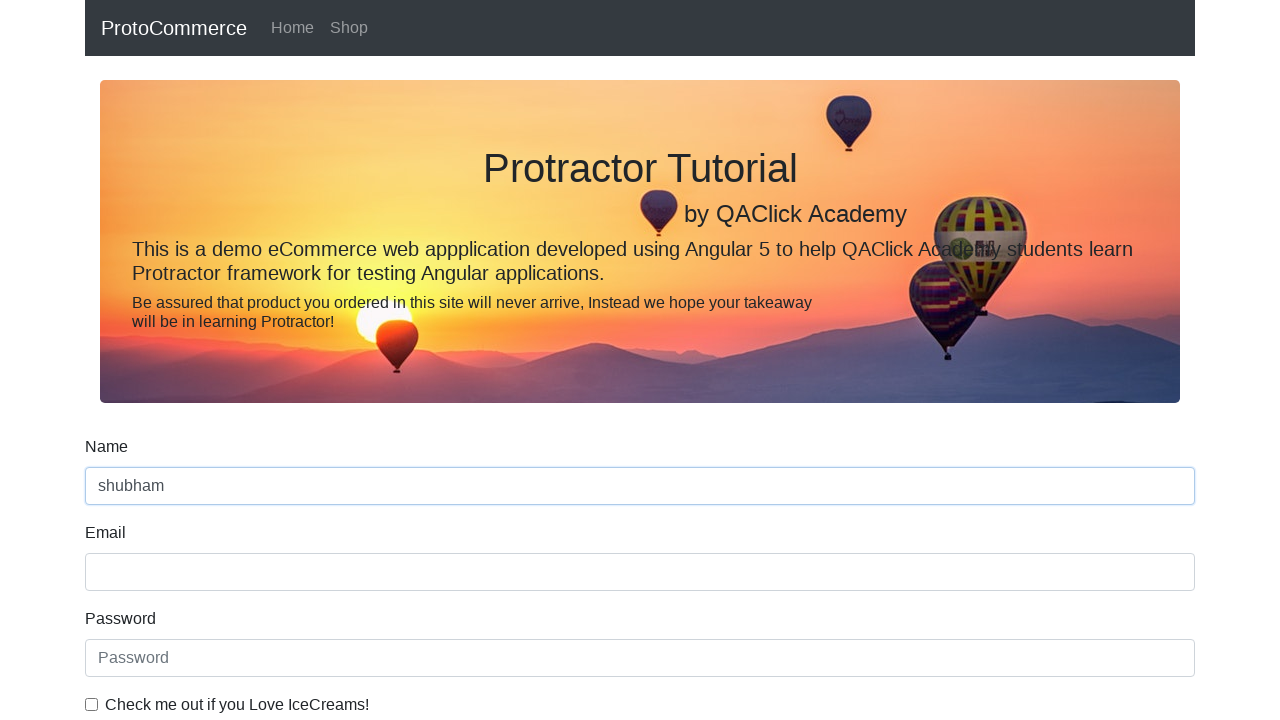

Retrieved name field value using JavaScript: shubham
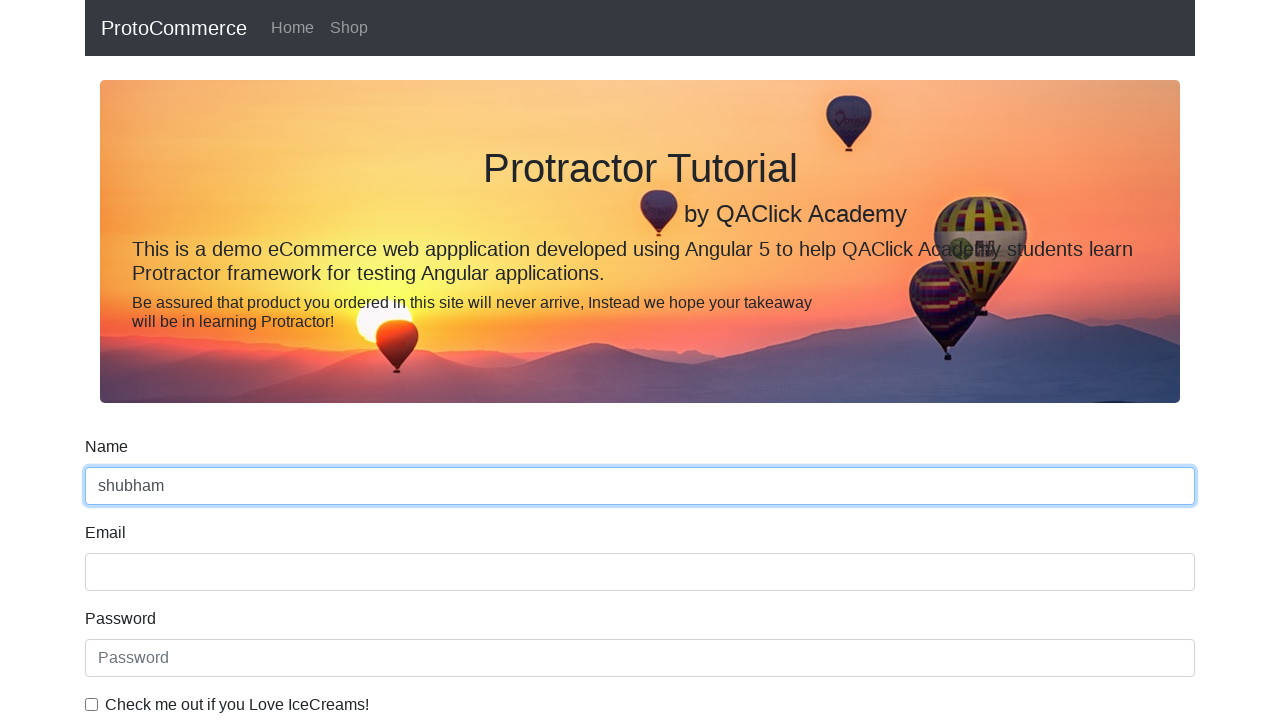

Clicked shop button using JavaScript executor
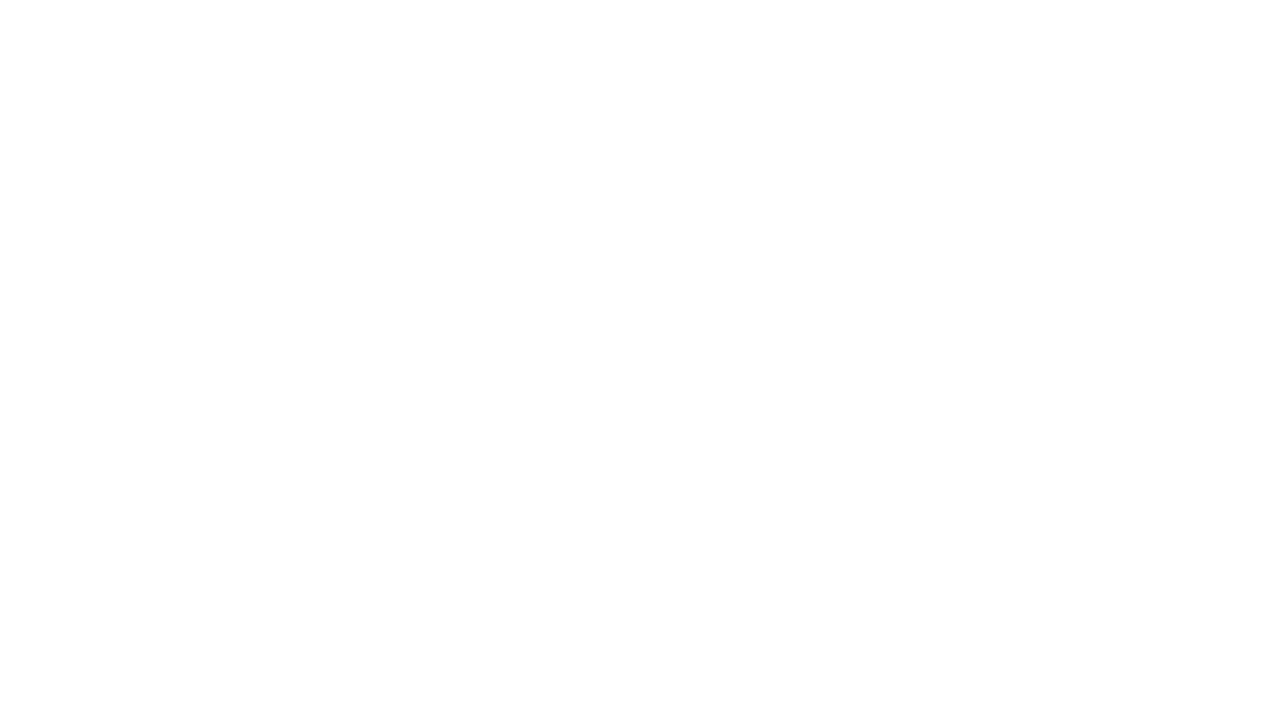

Scrolled to bottom of the page
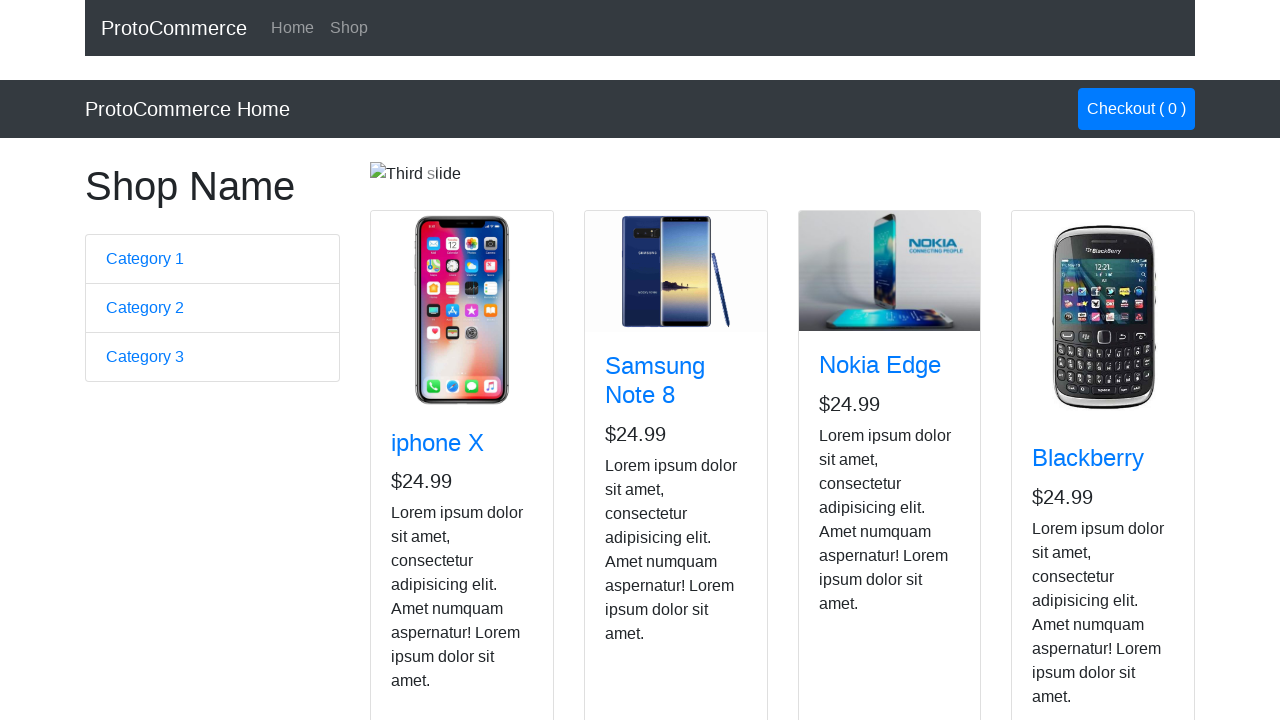

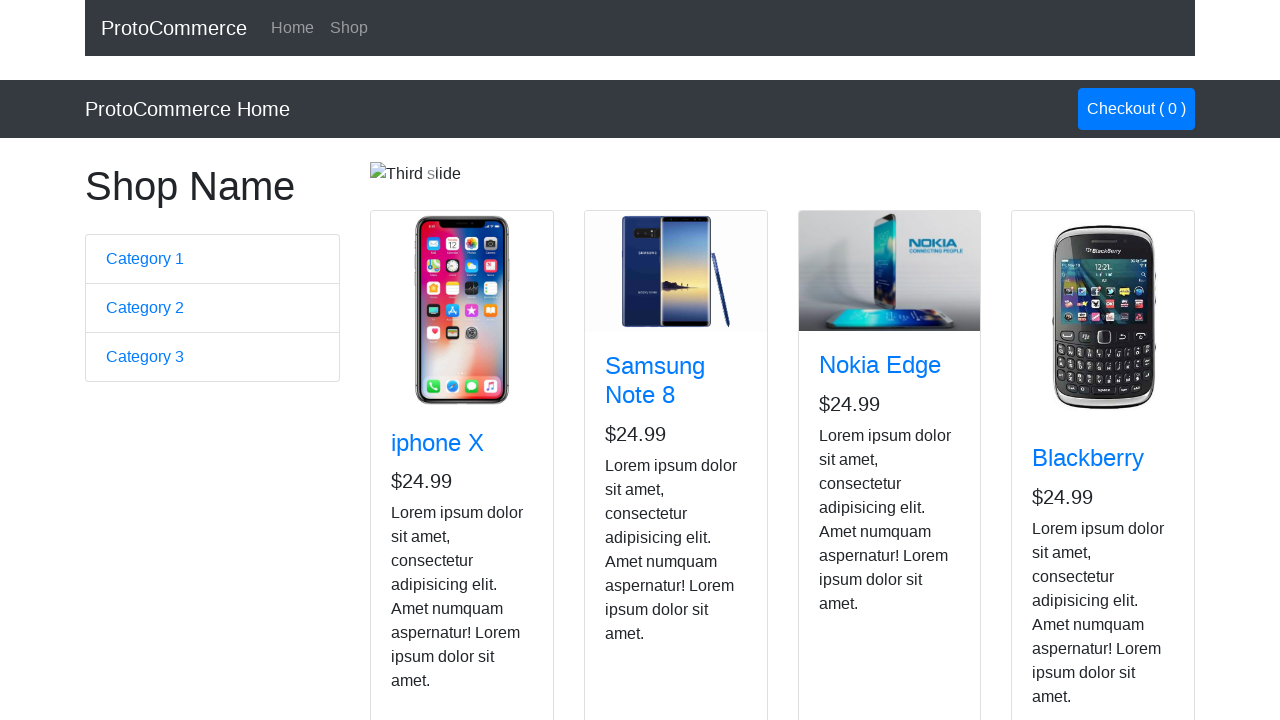